Basic browser automation test that navigates to Rahul Shetty Academy website and verifies the page loads by checking the title and URL are accessible.

Starting URL: https://rahulshettyacademy.com/

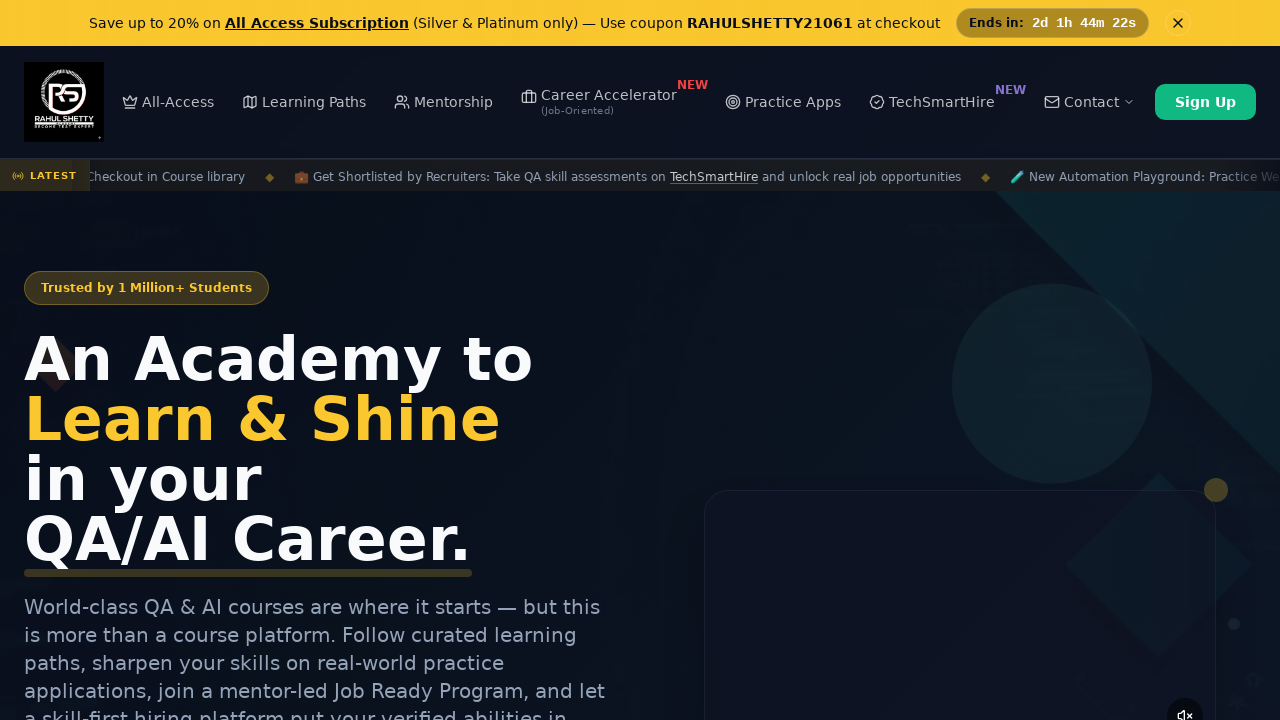

Page loaded with domcontentloaded state
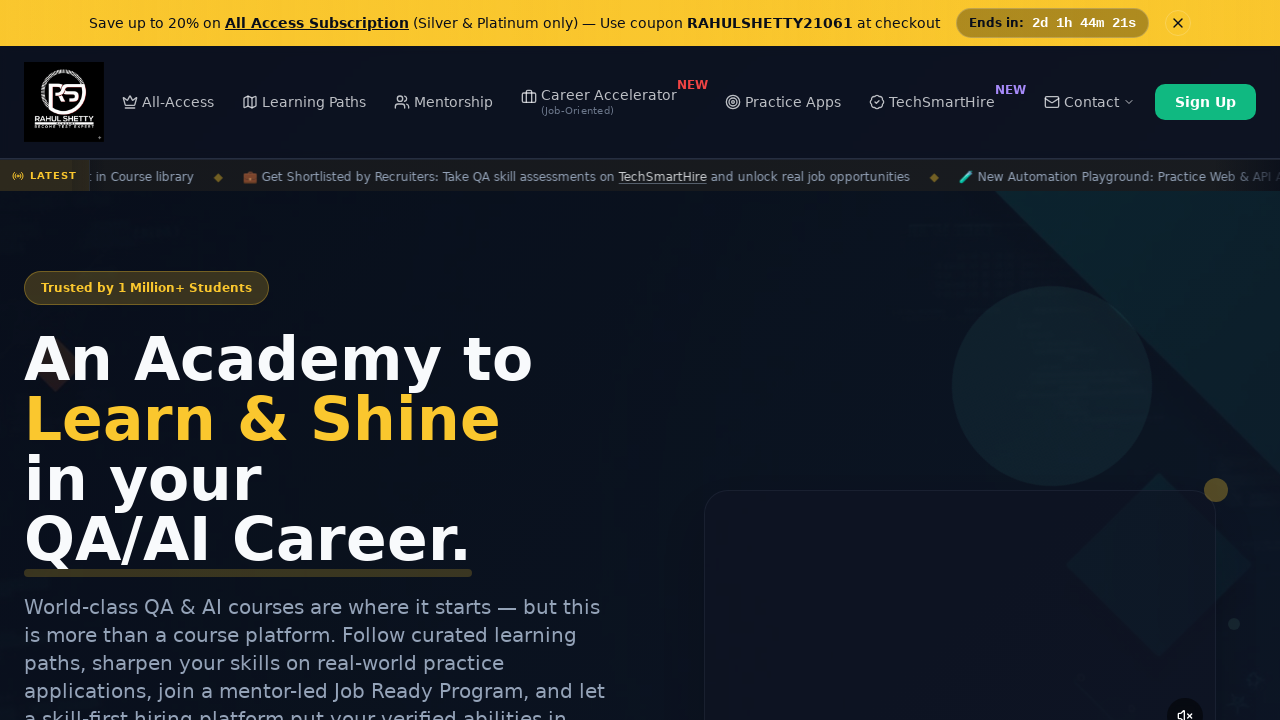

Retrieved page title: Rahul Shetty Academy | QA Automation, Playwright, AI Testing & Online Training
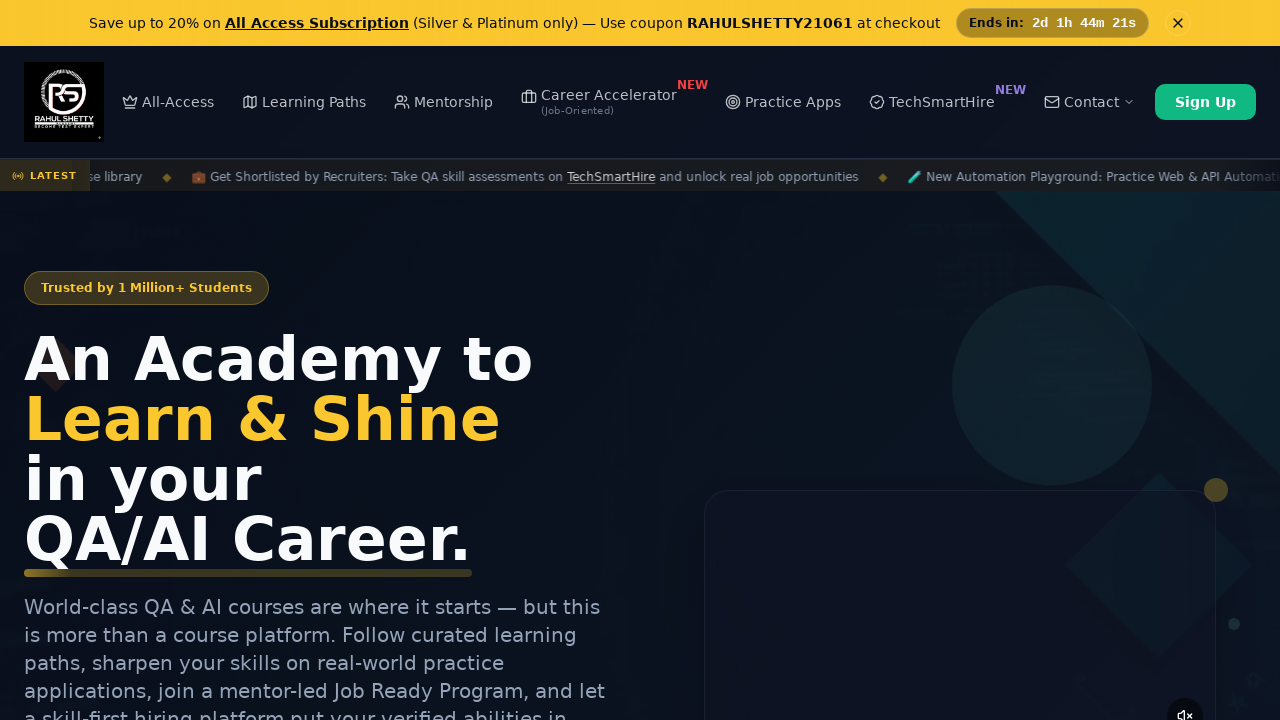

Retrieved current URL: https://rahulshettyacademy.com/
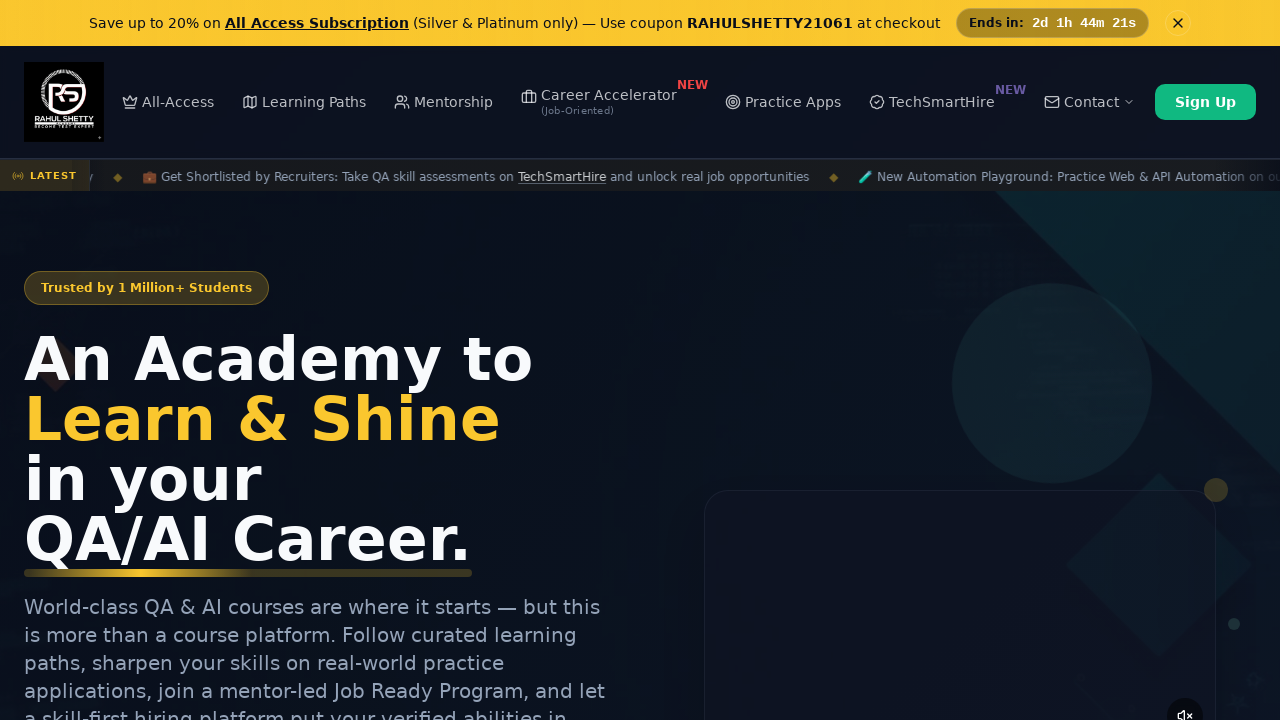

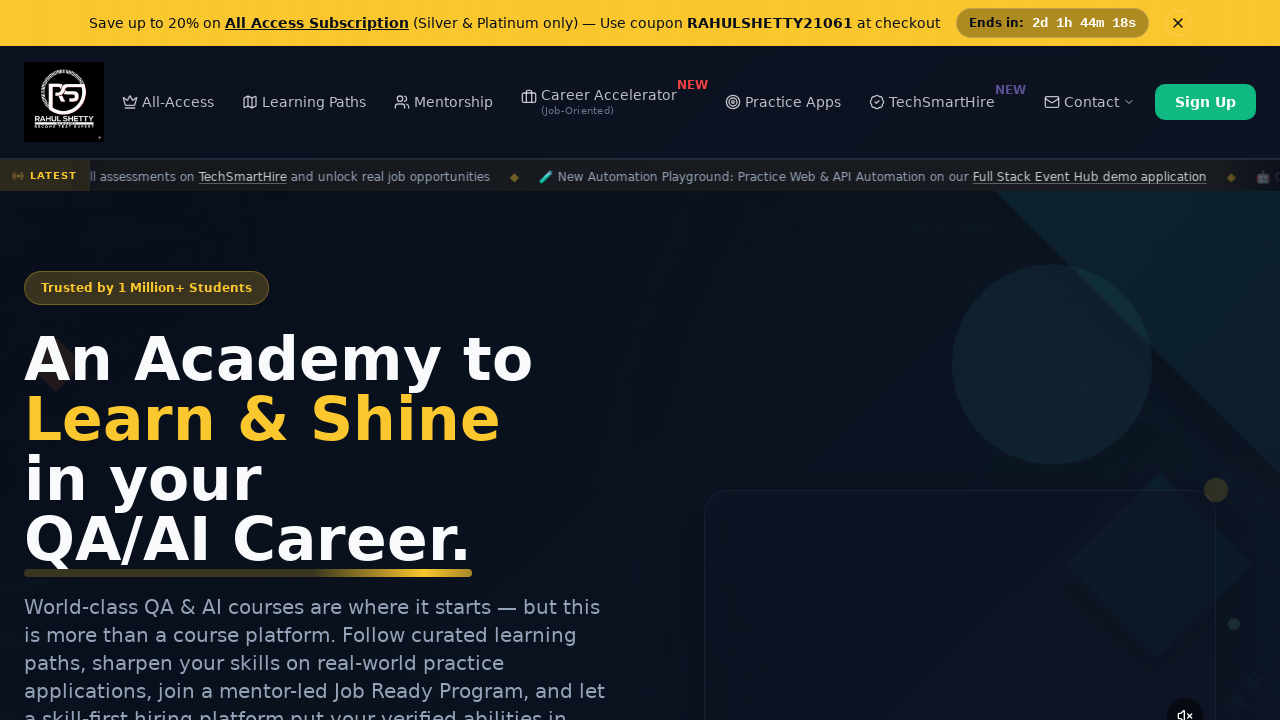